Tests JavaScript Prompt dialog by entering text into the prompt, accepting it, and verifying the entered text appears in the result

Starting URL: https://the-internet.herokuapp.com/javascript_alerts

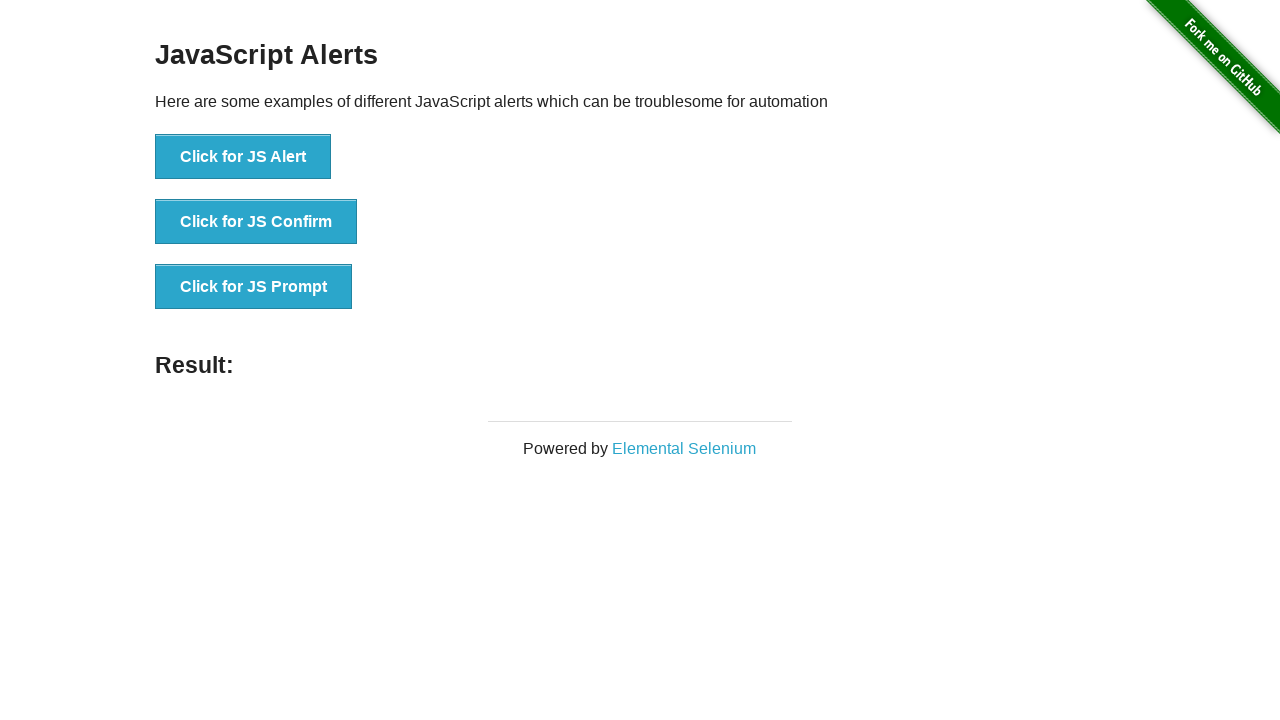

Set up dialog handler to accept prompt with text 'Marcus'
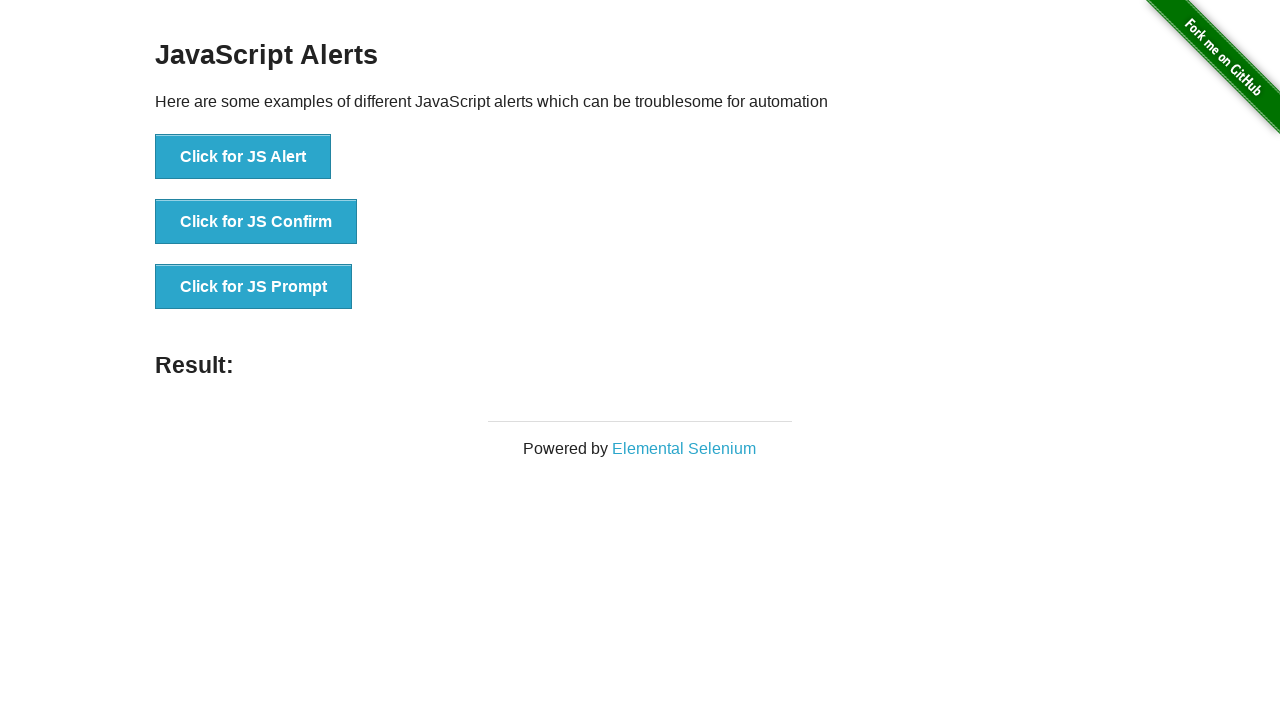

Clicked the JavaScript Prompt button at (254, 287) on #content > div > ul > li:nth-child(3) > button
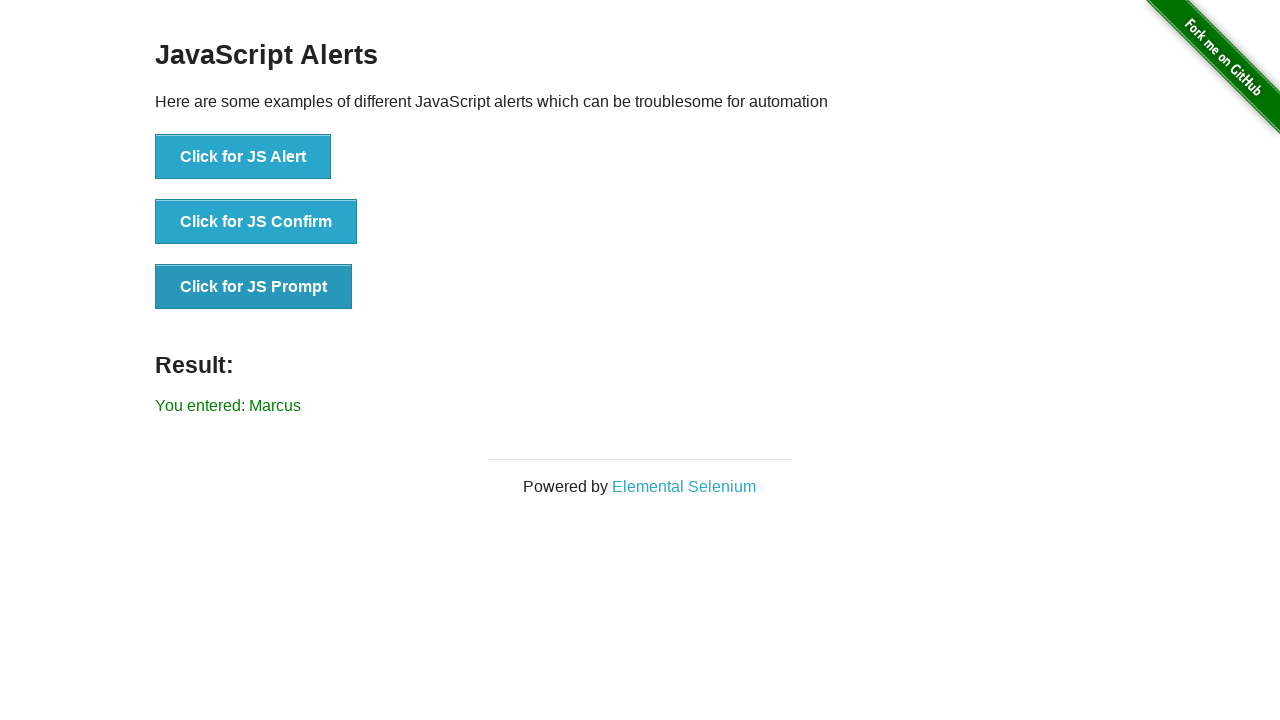

Result element loaded after accepting prompt
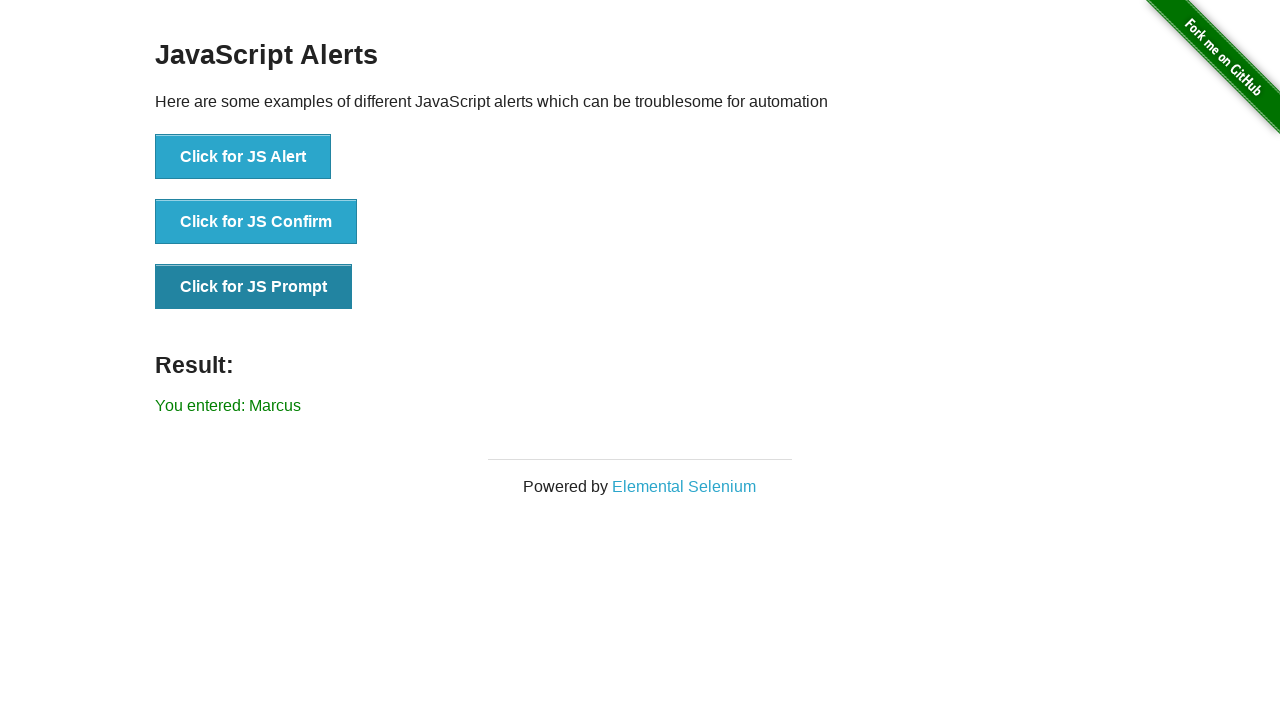

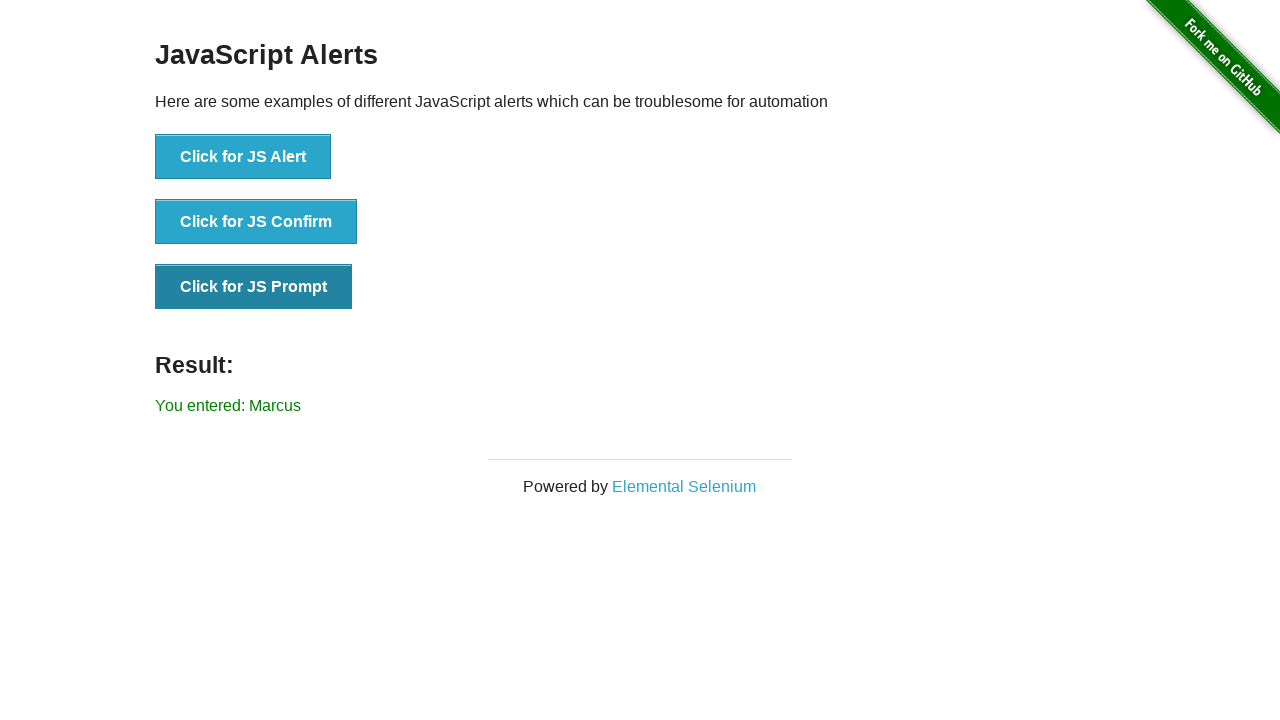